Creates a new paste on Pastebin by filling in the title, text content, setting expiration time to 10 minutes, selecting Bash syntax highlighting, and submitting the form

Starting URL: https://pastebin.com/

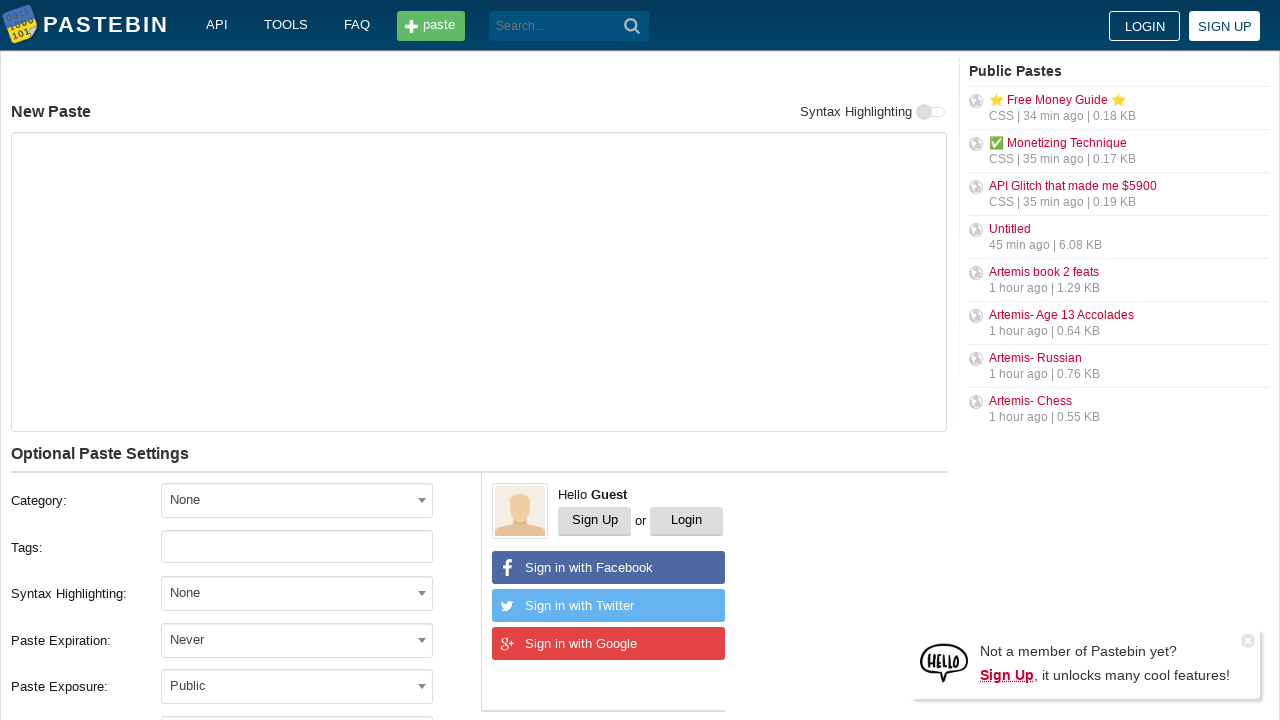

Filled in paste title 'Sample Bash Script' on #postform-name
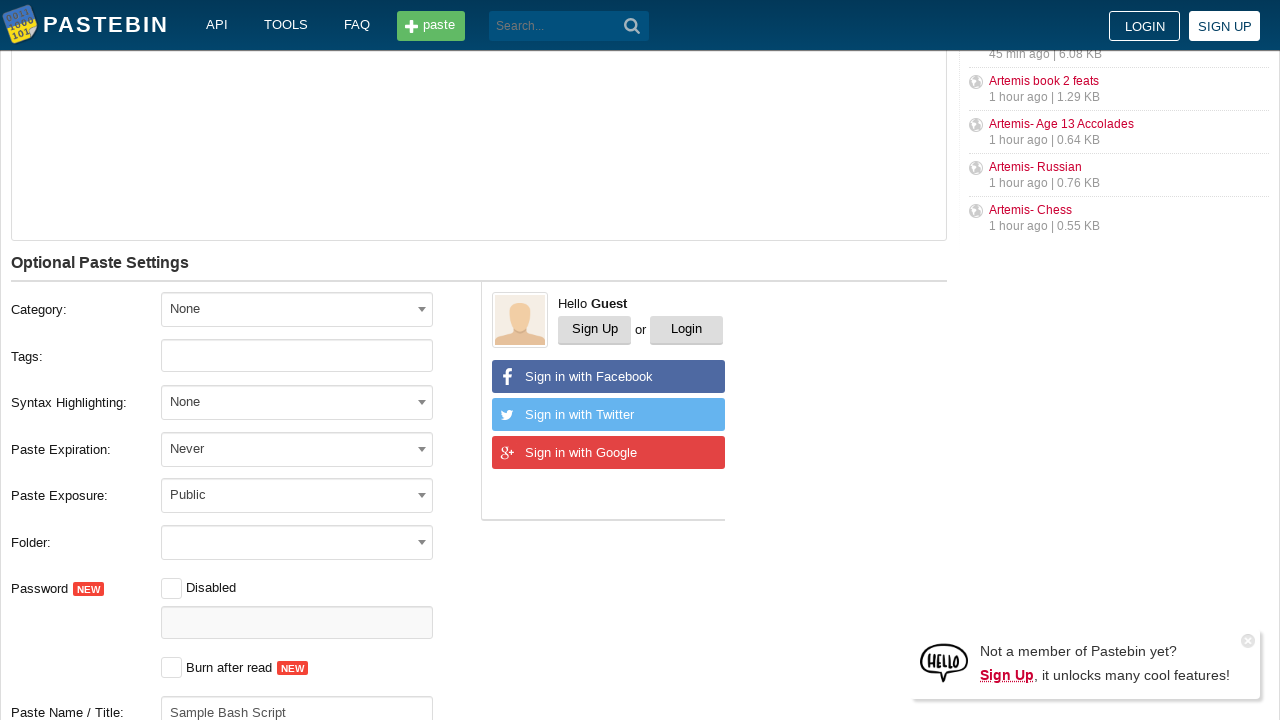

Filled in paste content with Bash script on #postform-text
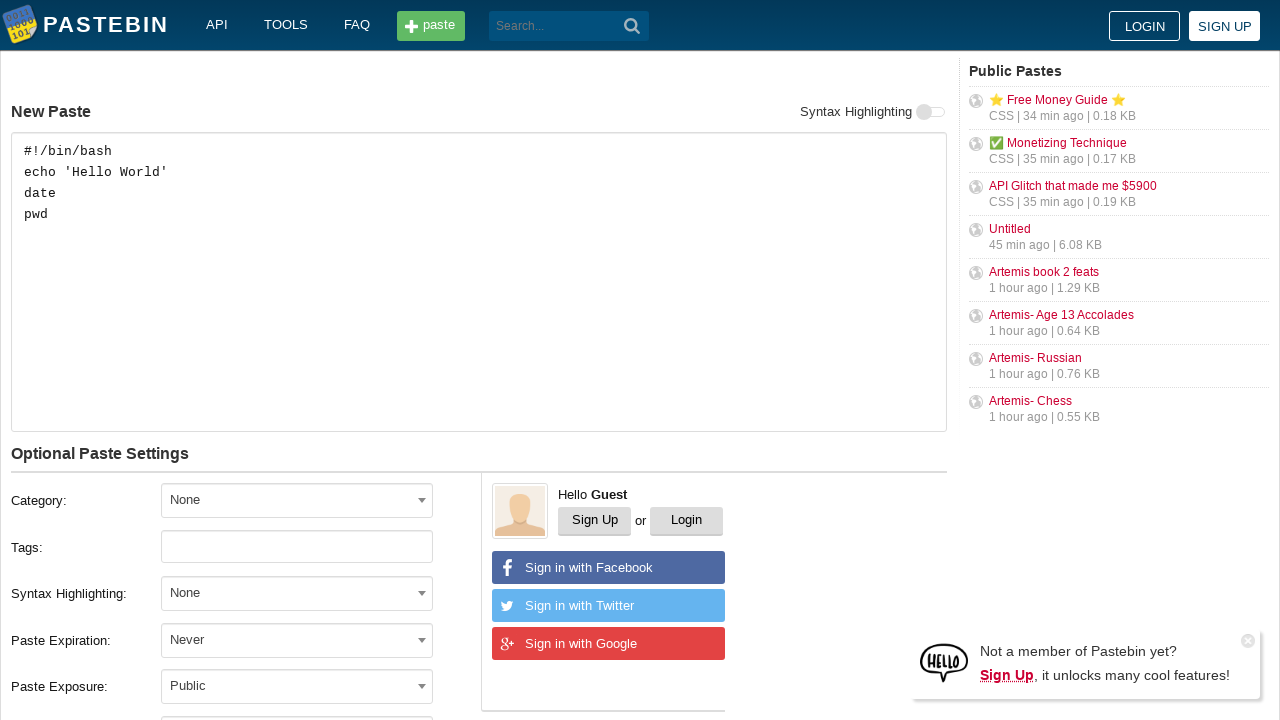

Clicked on expiration time dropdown at (297, 640) on #select2-postform-expiration-container
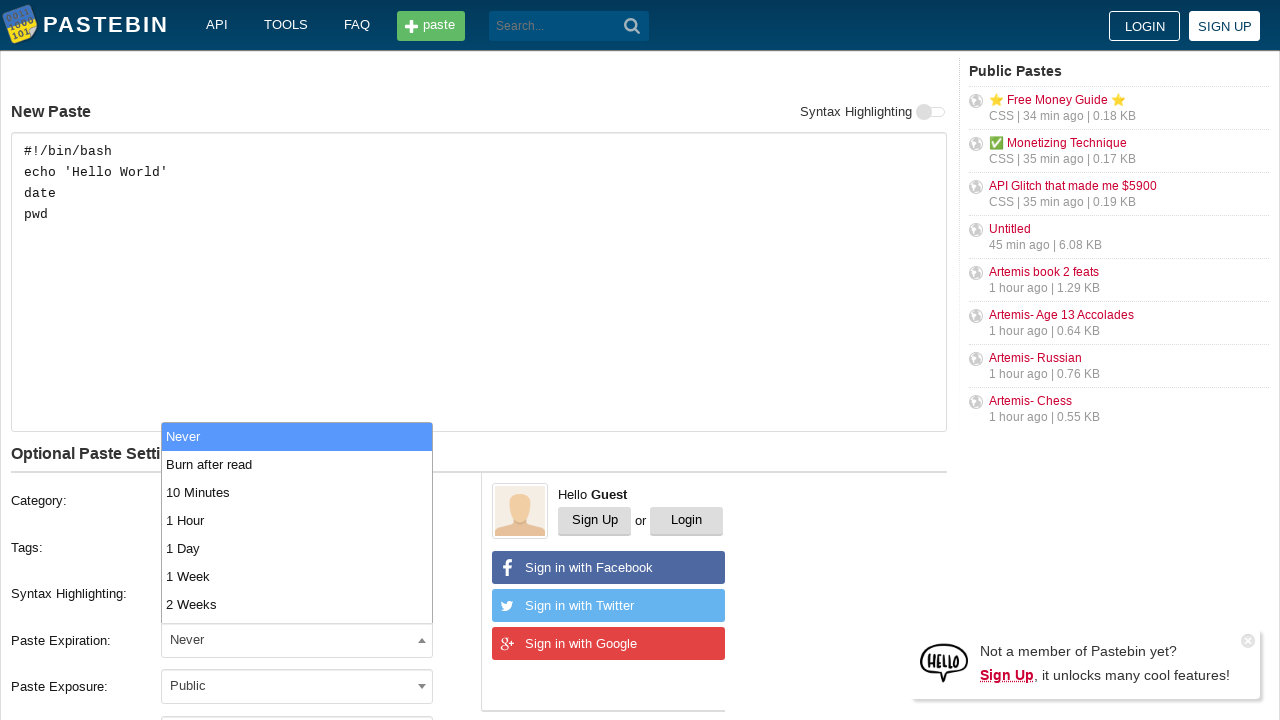

Selected '10 Minutes' expiration time at (297, 492) on xpath=//li[text()='10 Minutes']
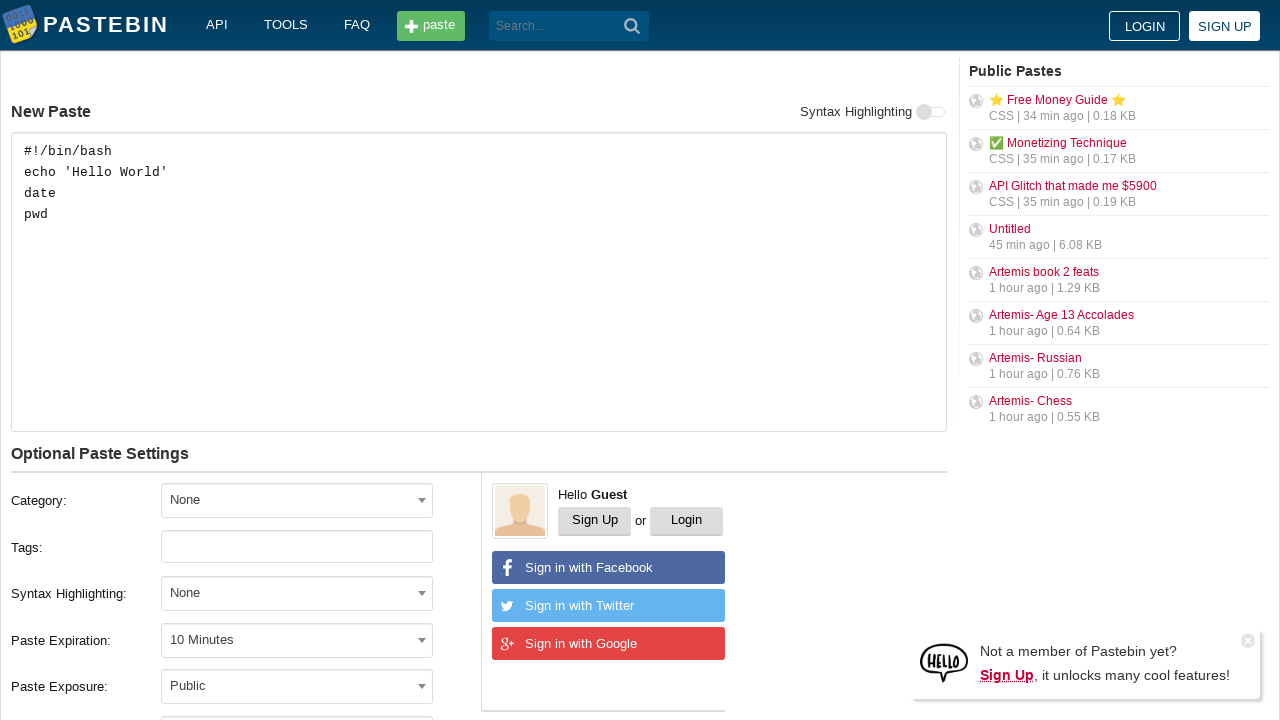

Clicked on syntax highlighting dropdown at (297, 593) on #select2-postform-format-container
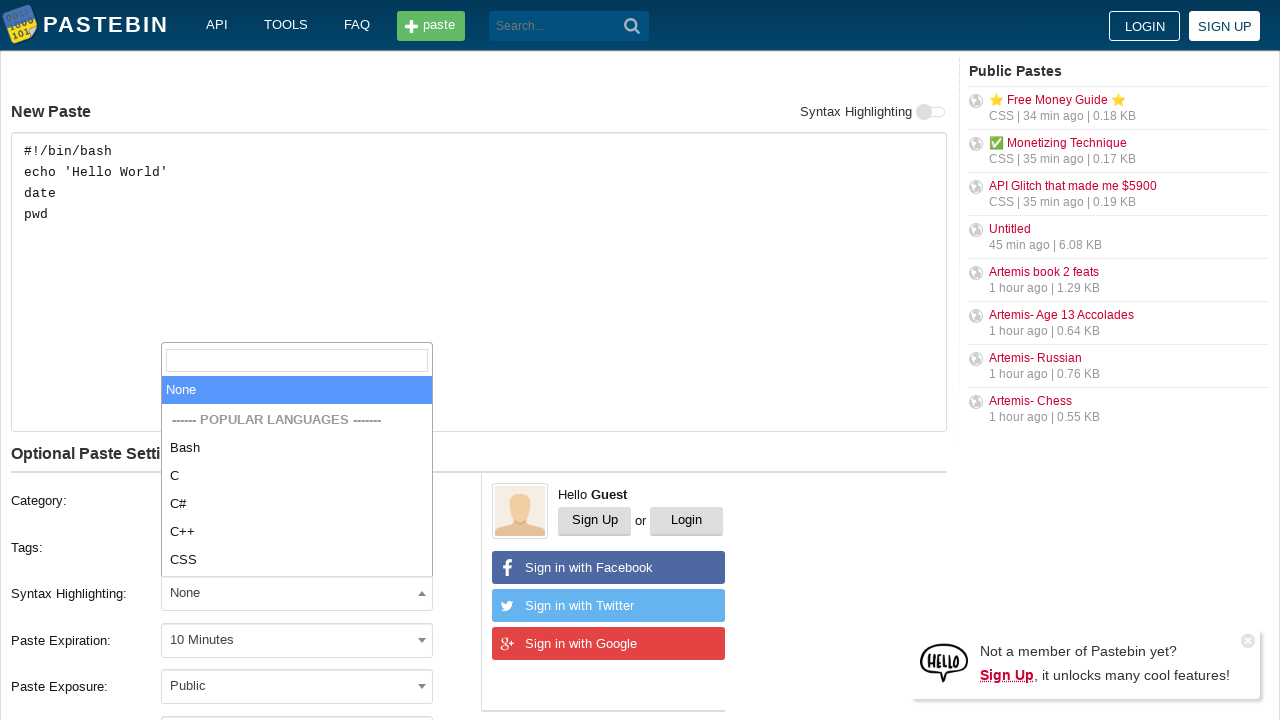

Selected 'Bash' syntax highlighting at (297, 448) on xpath=//li[text()='Bash']
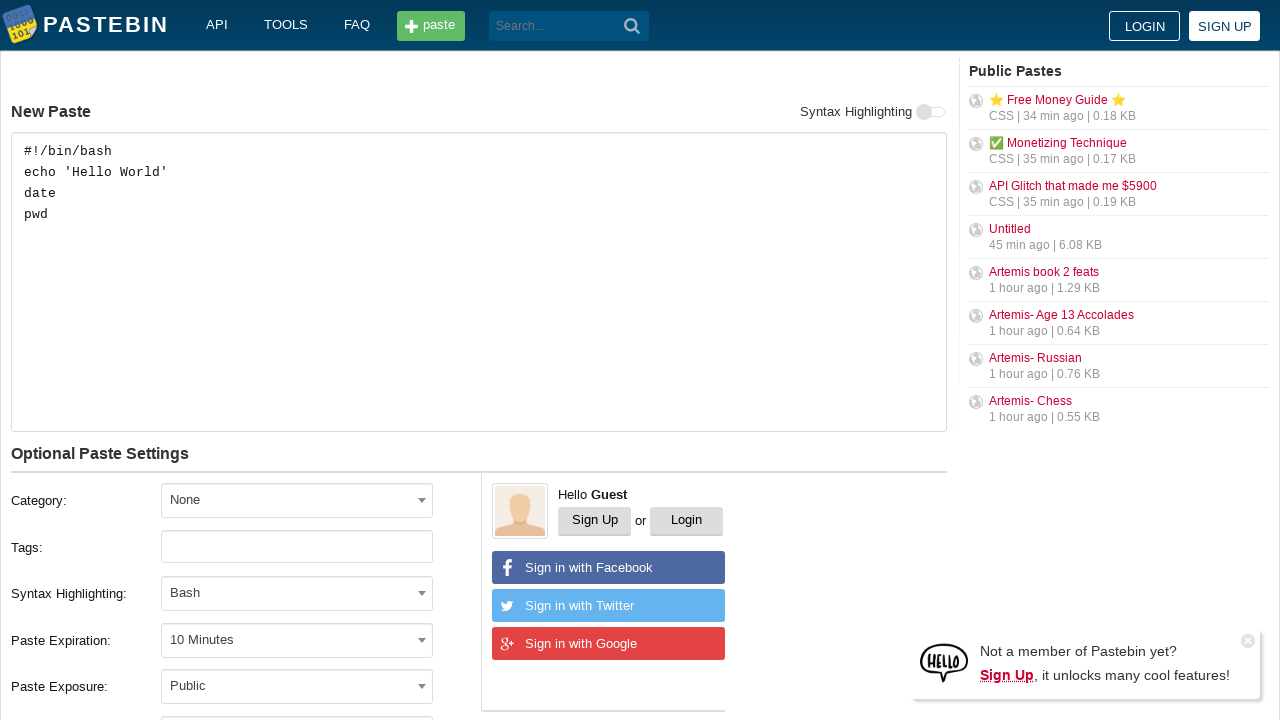

Clicked 'Create New Paste' button to submit form at (240, 400) on button.btn.-big
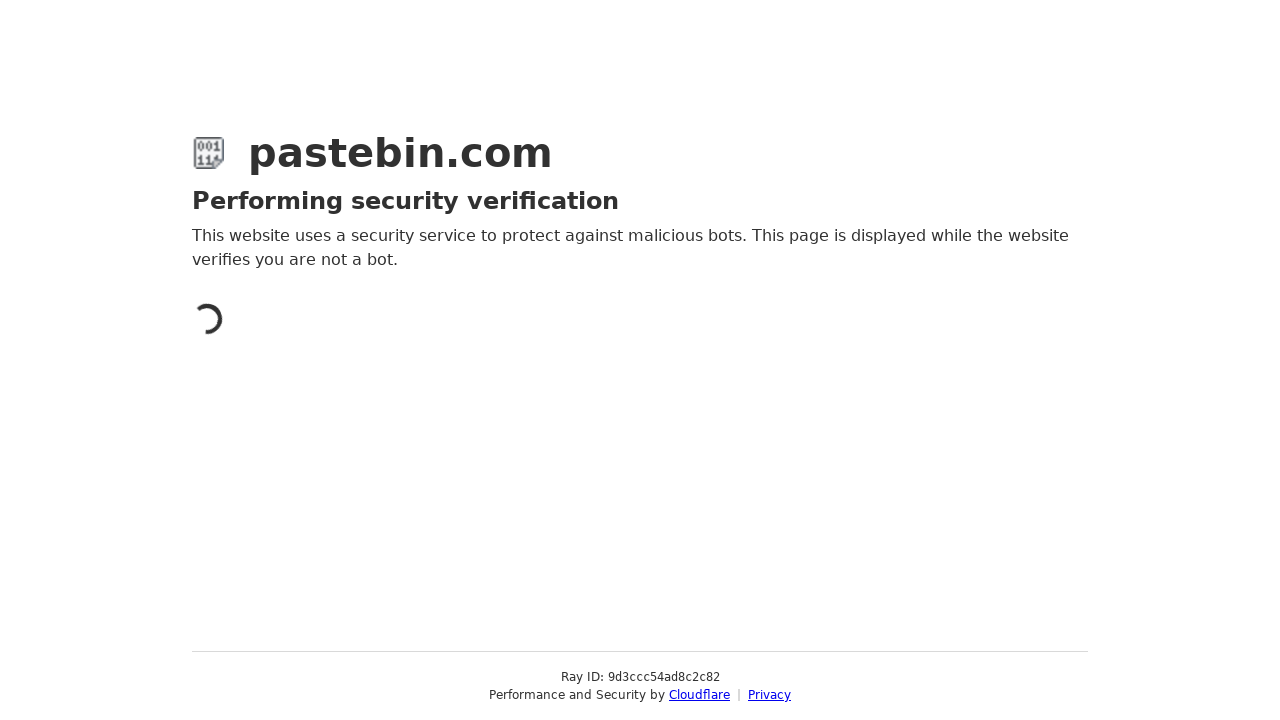

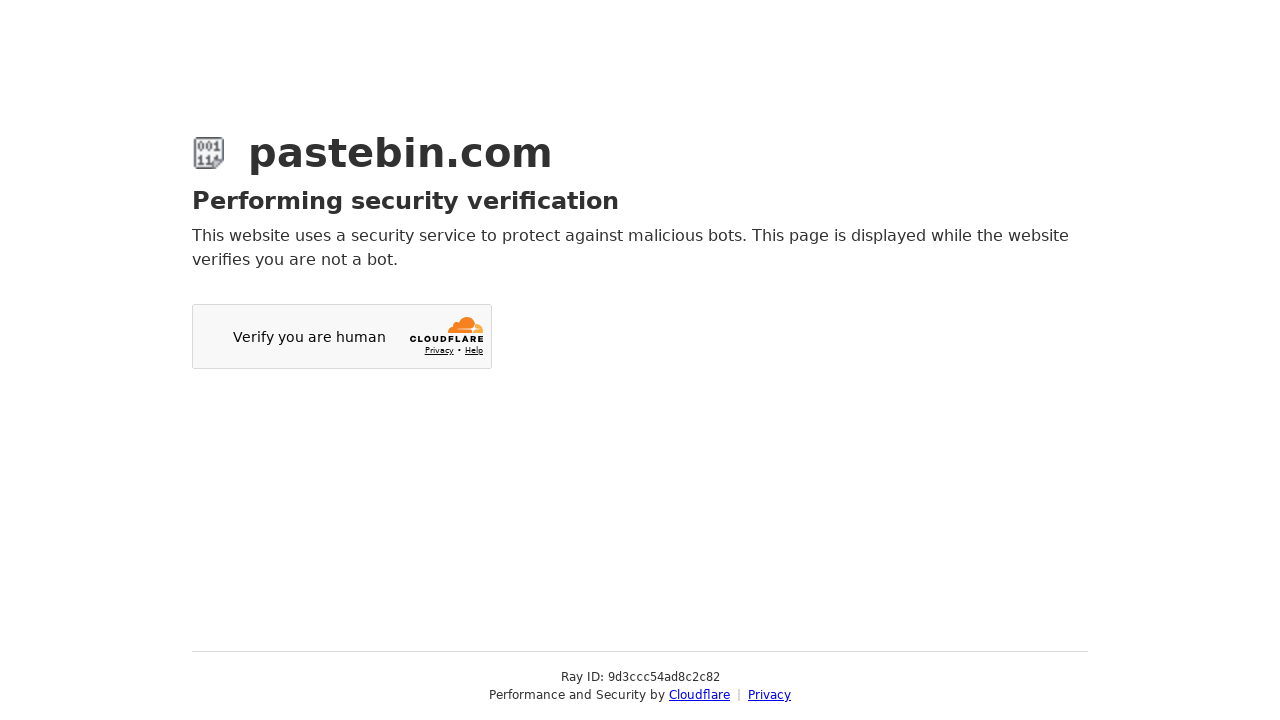